Tests a wait scenario by waiting for a verify button to become clickable, clicking it, and asserting that a success message is displayed.

Starting URL: http://suninjuly.github.io/wait2.html

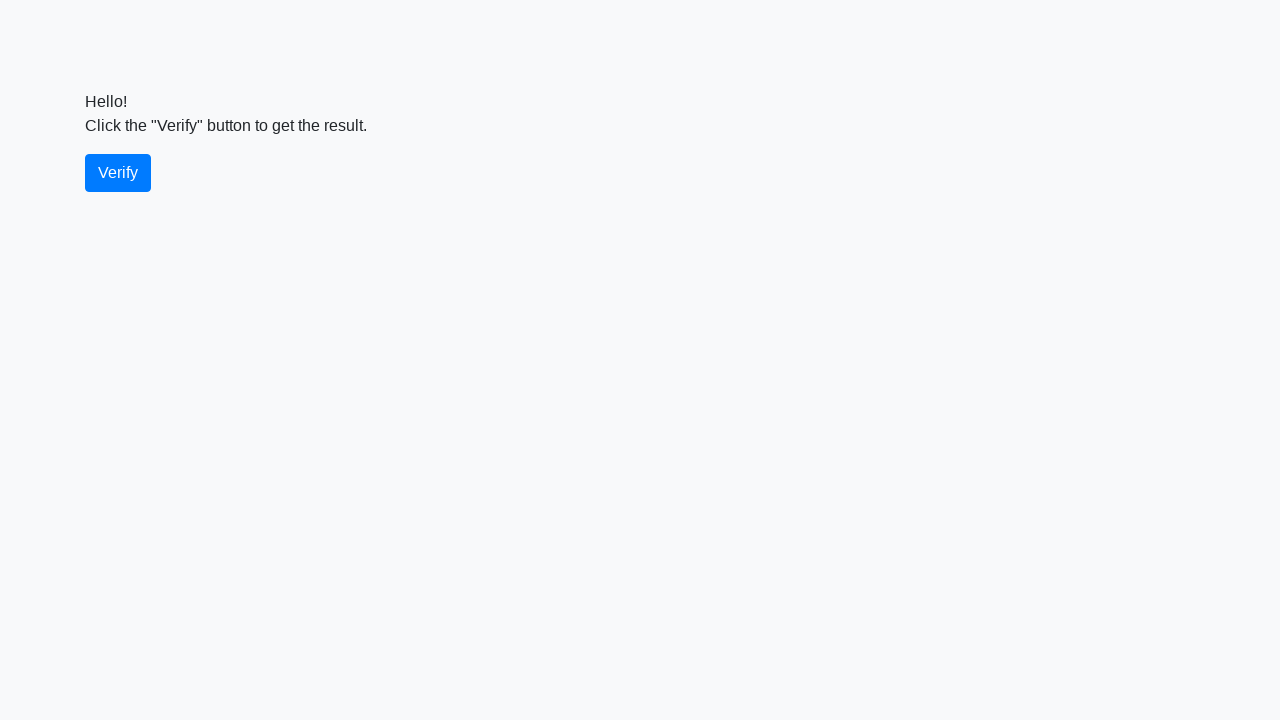

Waited for verify button to become visible
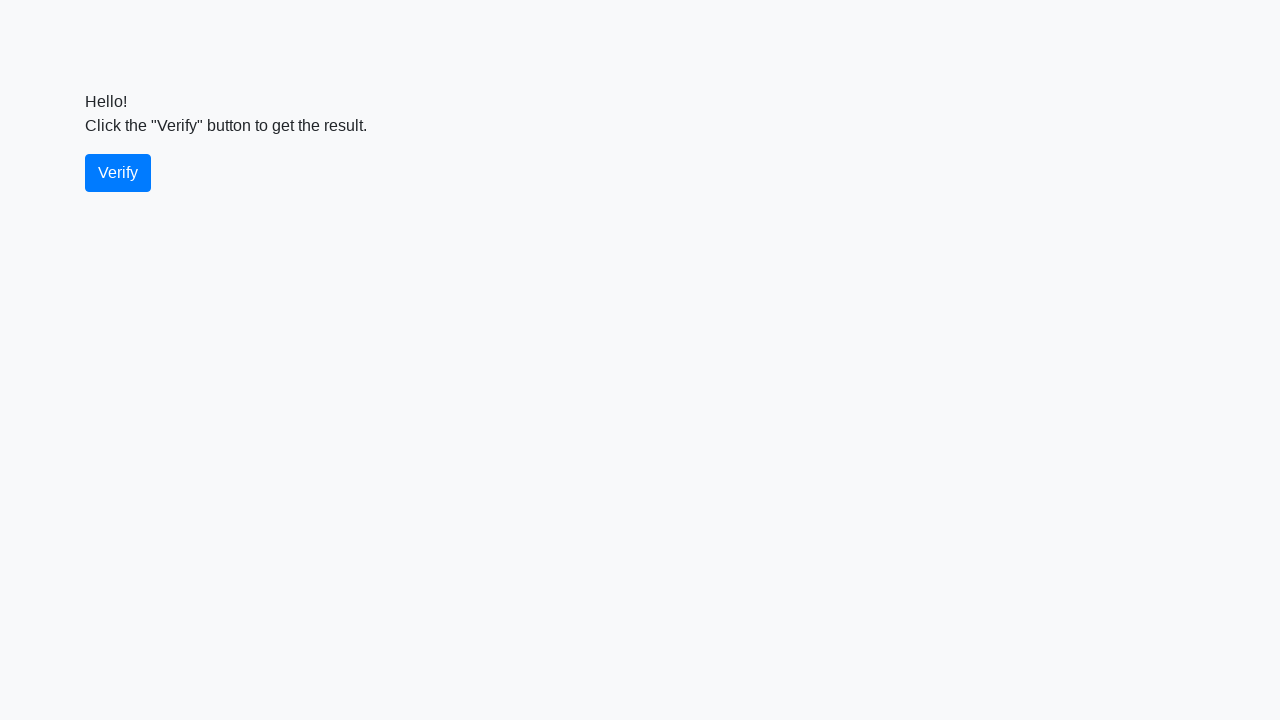

Clicked the verify button at (118, 173) on #verify
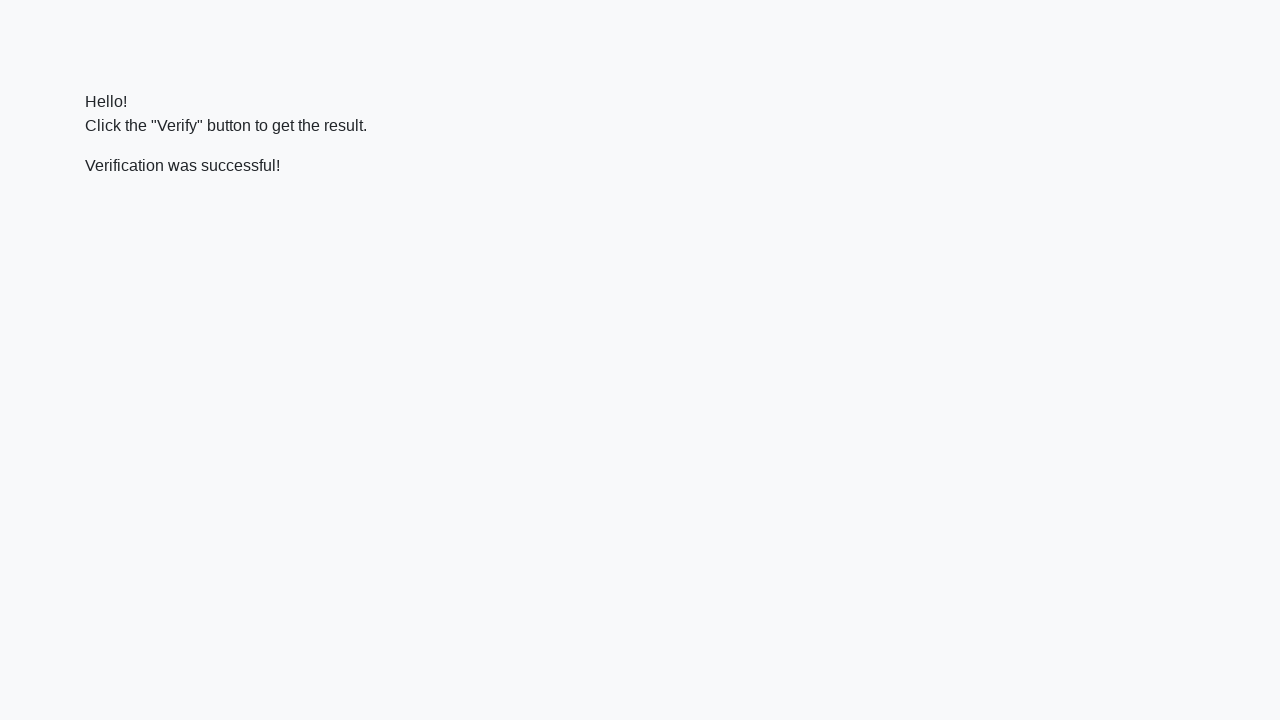

Waited for verification message to appear
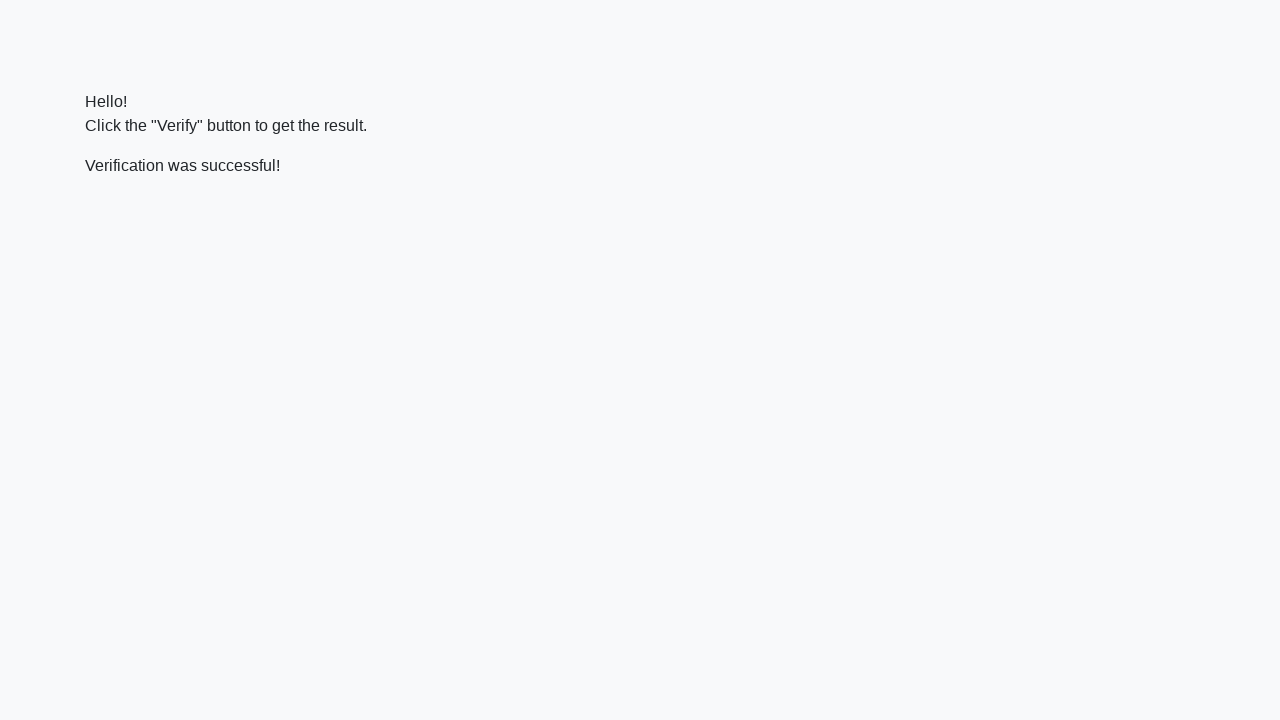

Located the verification message element
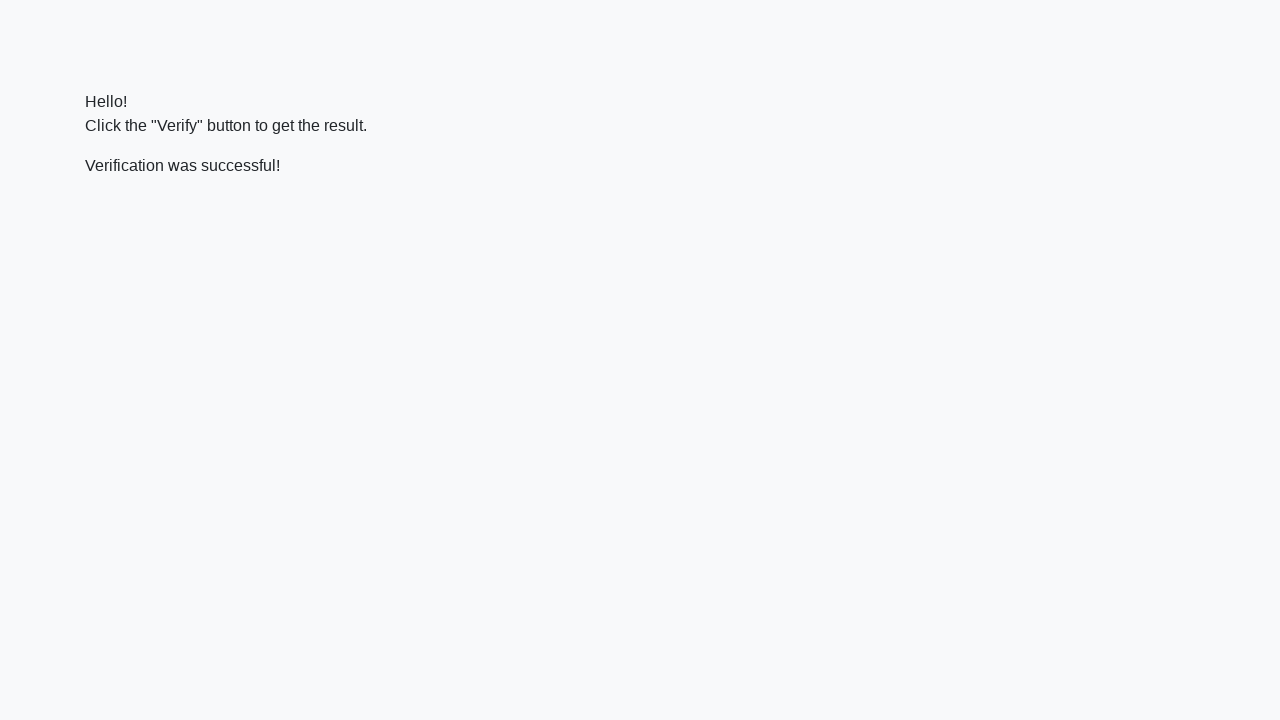

Asserted that verification message contains 'successful'
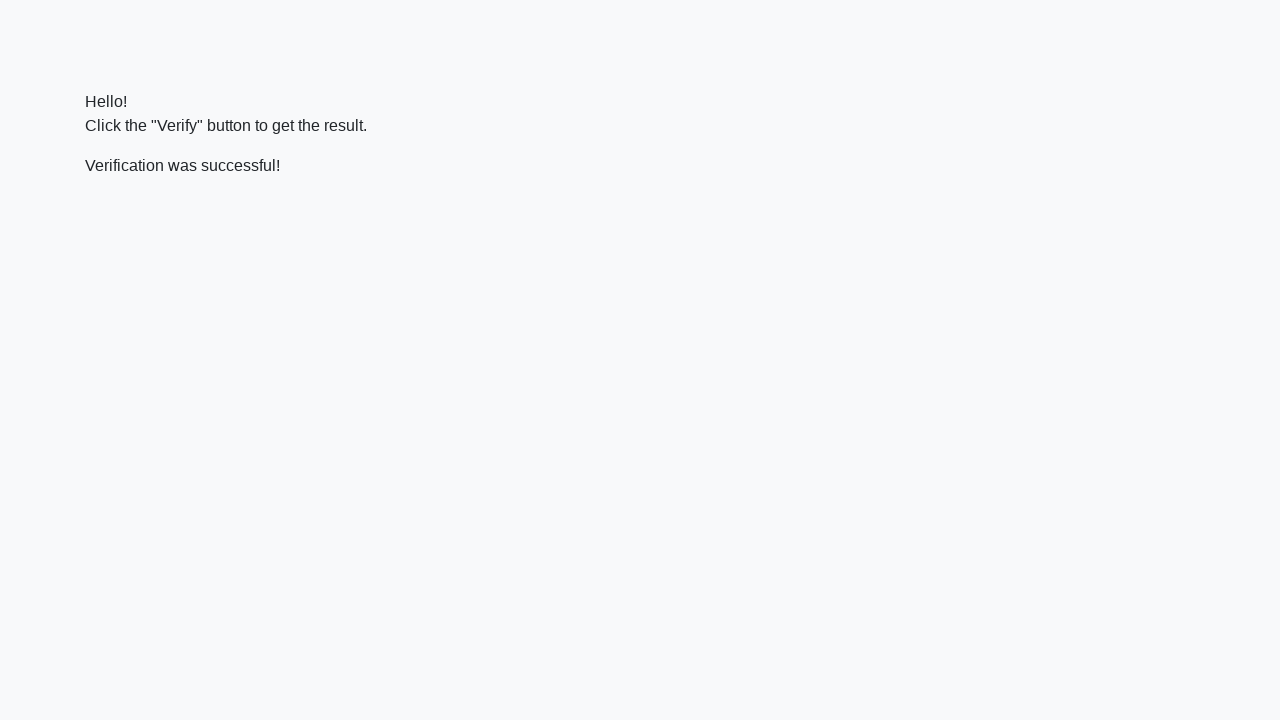

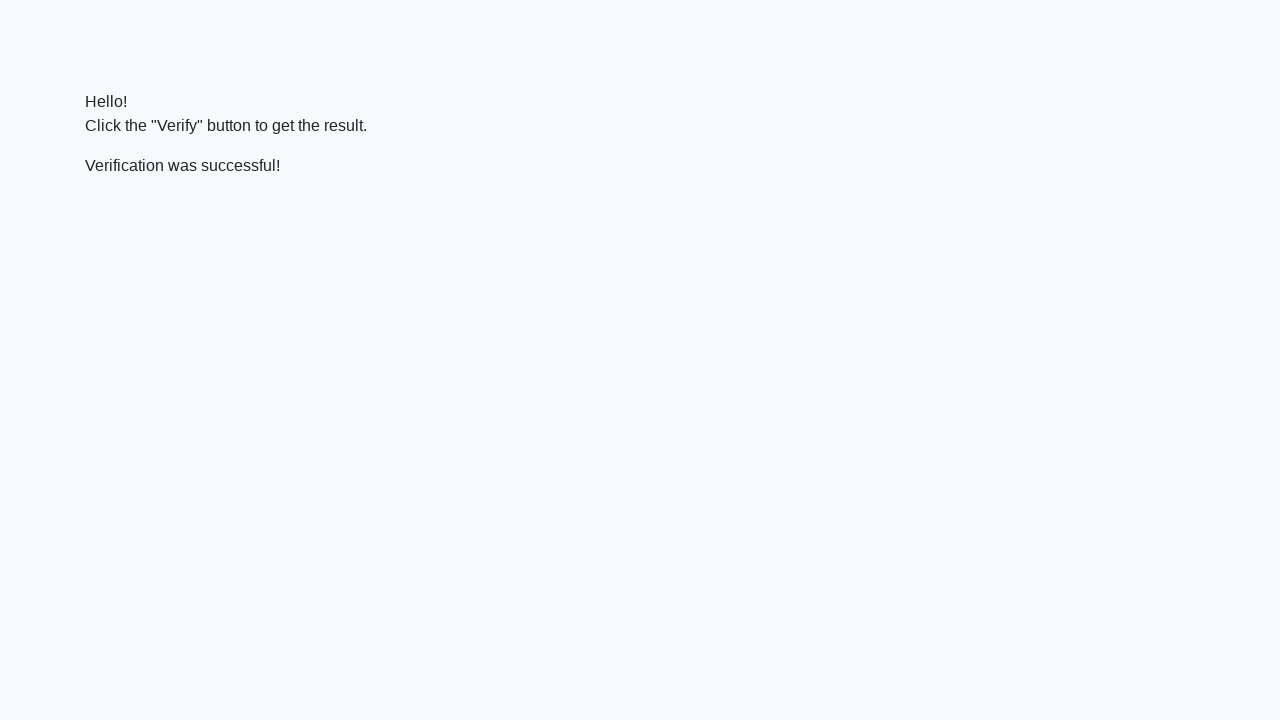